Tests table sorting by clicking the Email column header and verifying alphabetical ascending sort

Starting URL: http://the-internet.herokuapp.com/tables

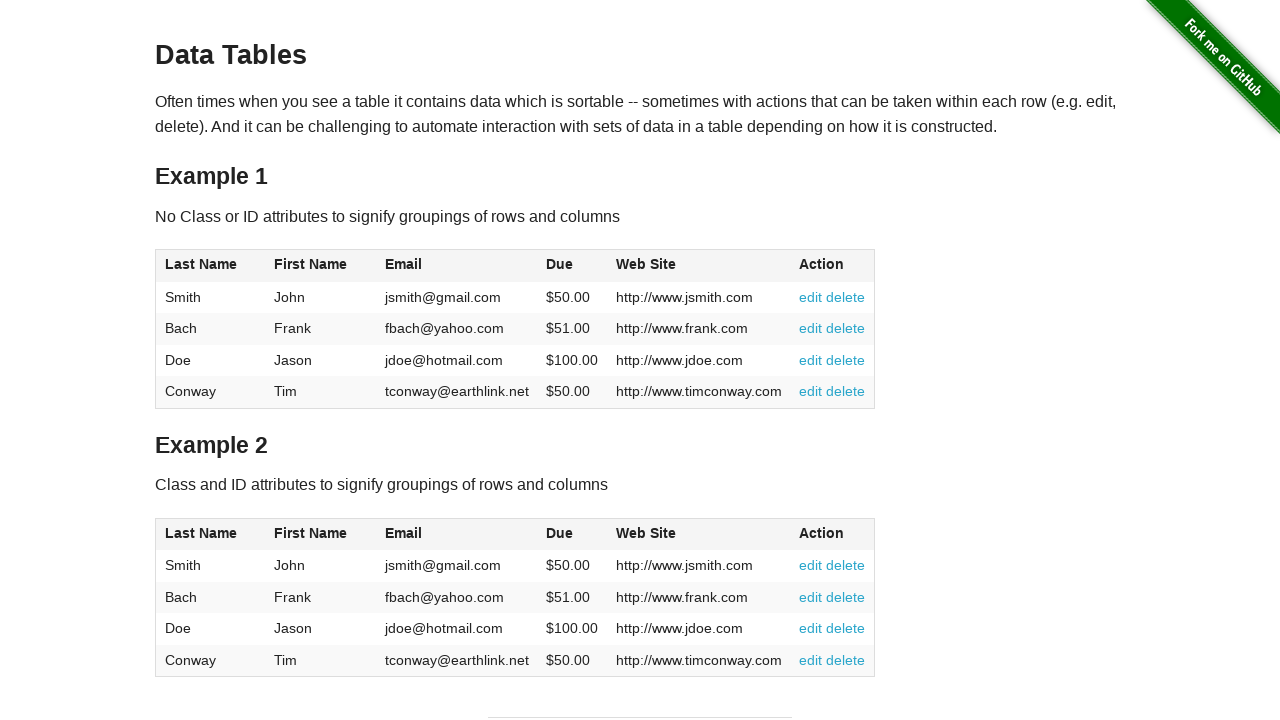

Clicked Email column header to sort ascending at (457, 266) on #table1 thead tr th:nth-of-type(3)
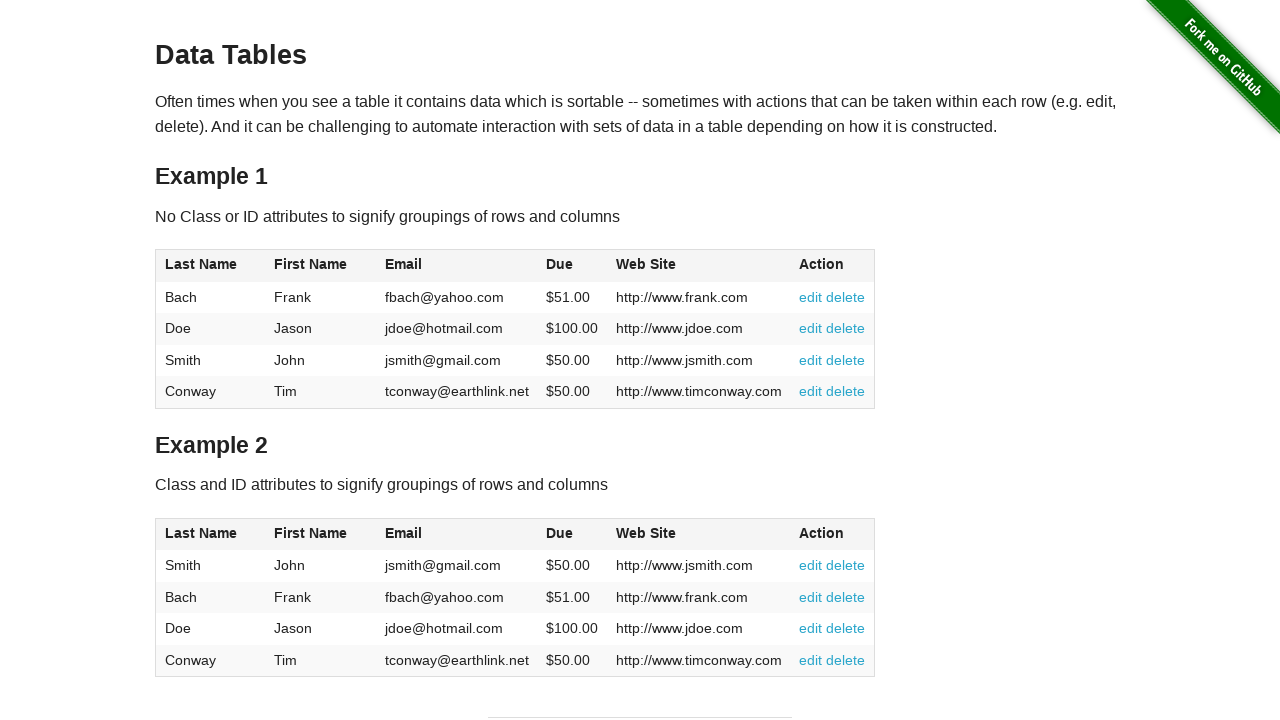

Email column table data loaded after sorting
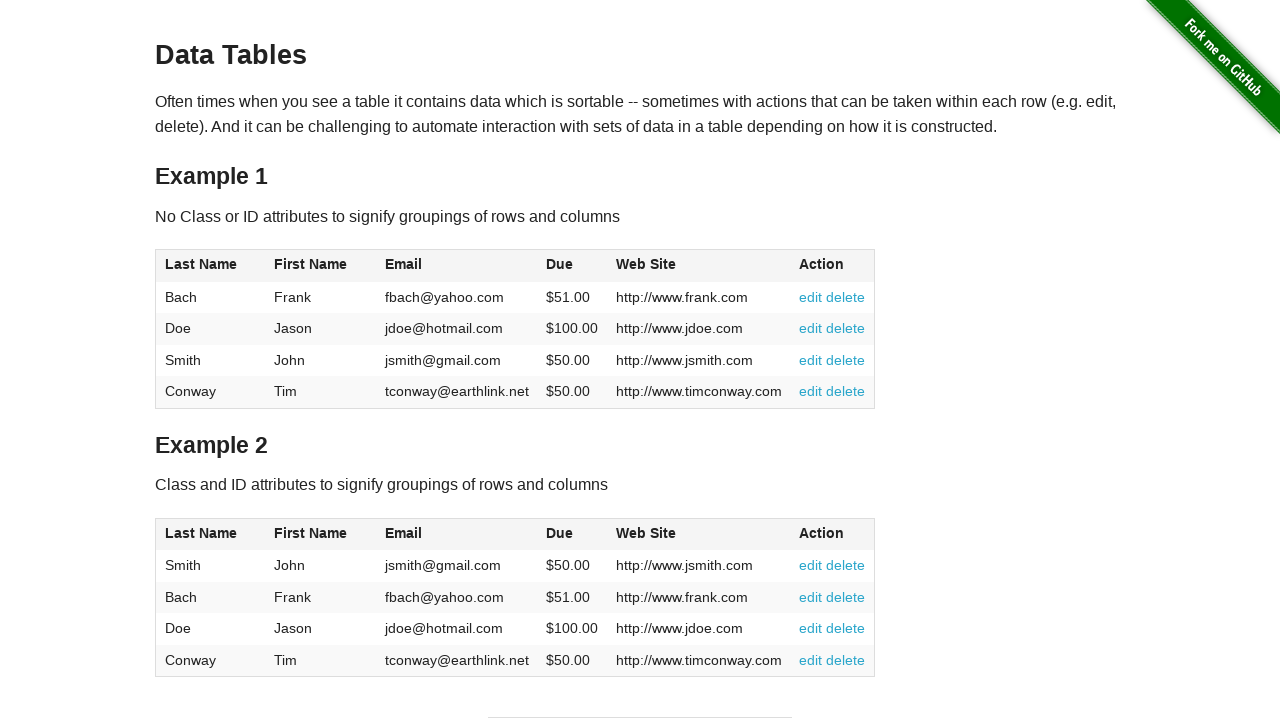

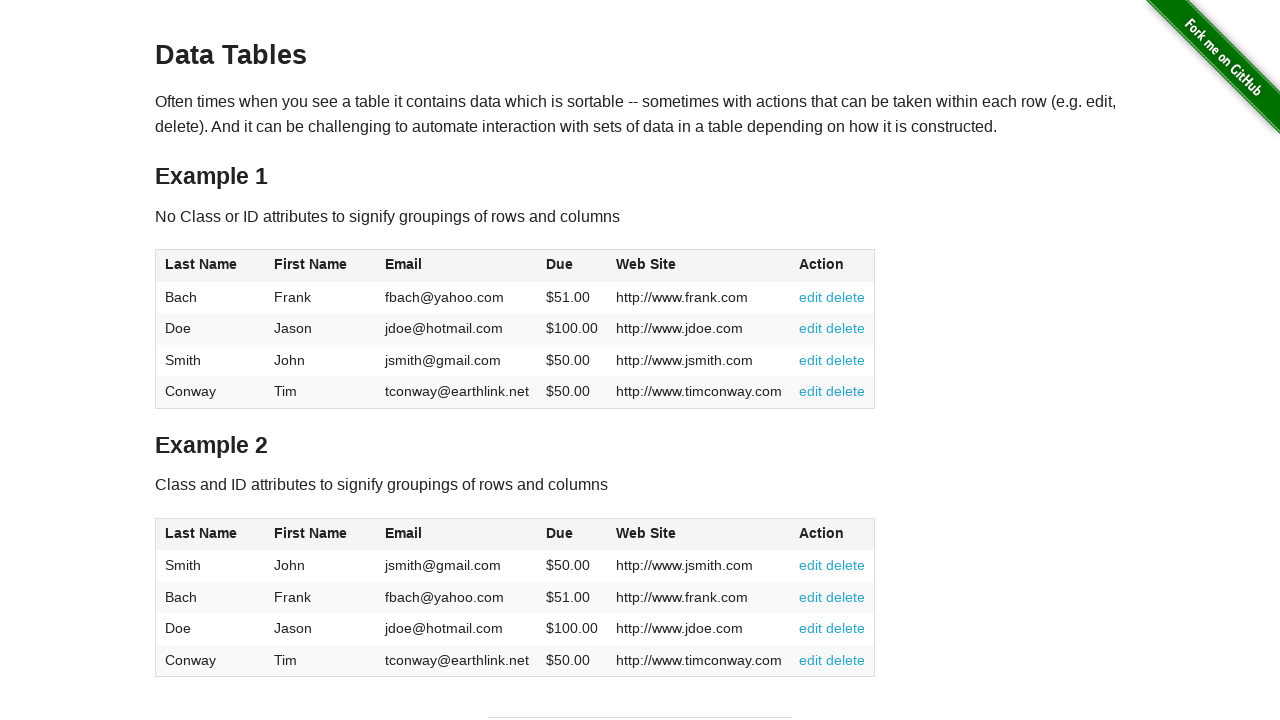